Tests the percentage calculator by navigating to the page and entering a value in the first input field of the calculator

Starting URL: http://www.calculator.net/percent-calculator.html

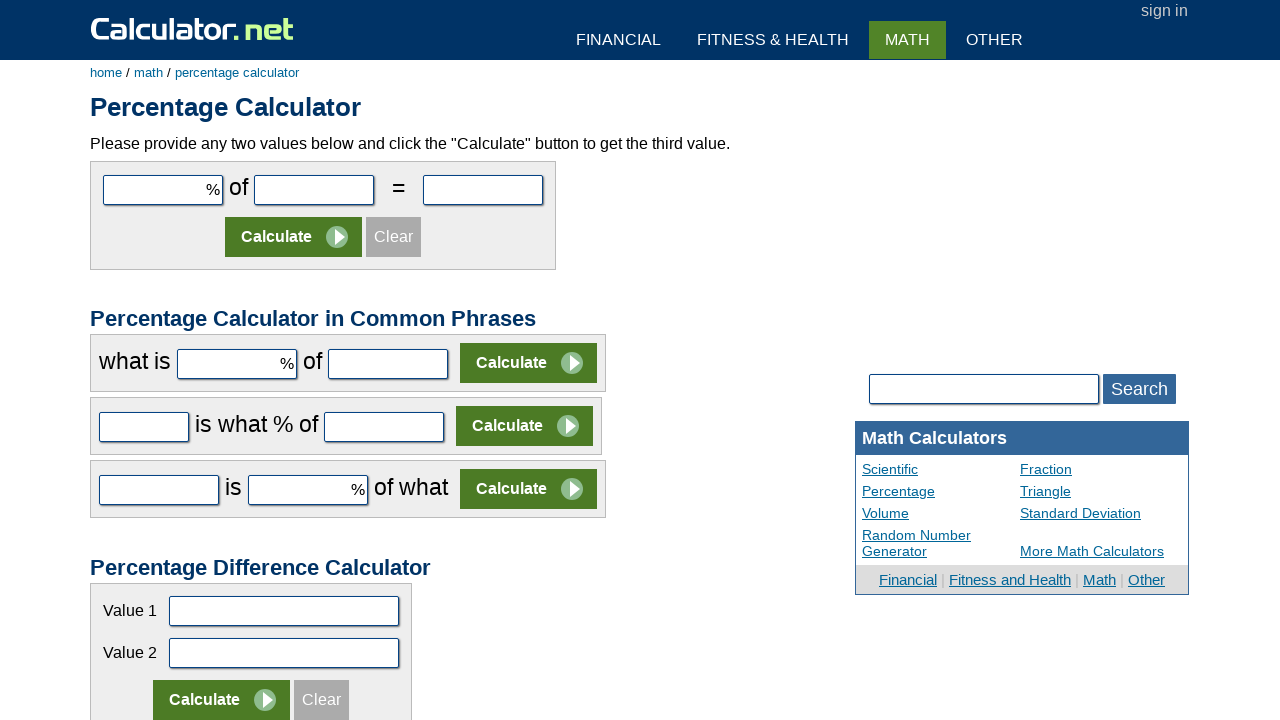

Navigated to percentage calculator page
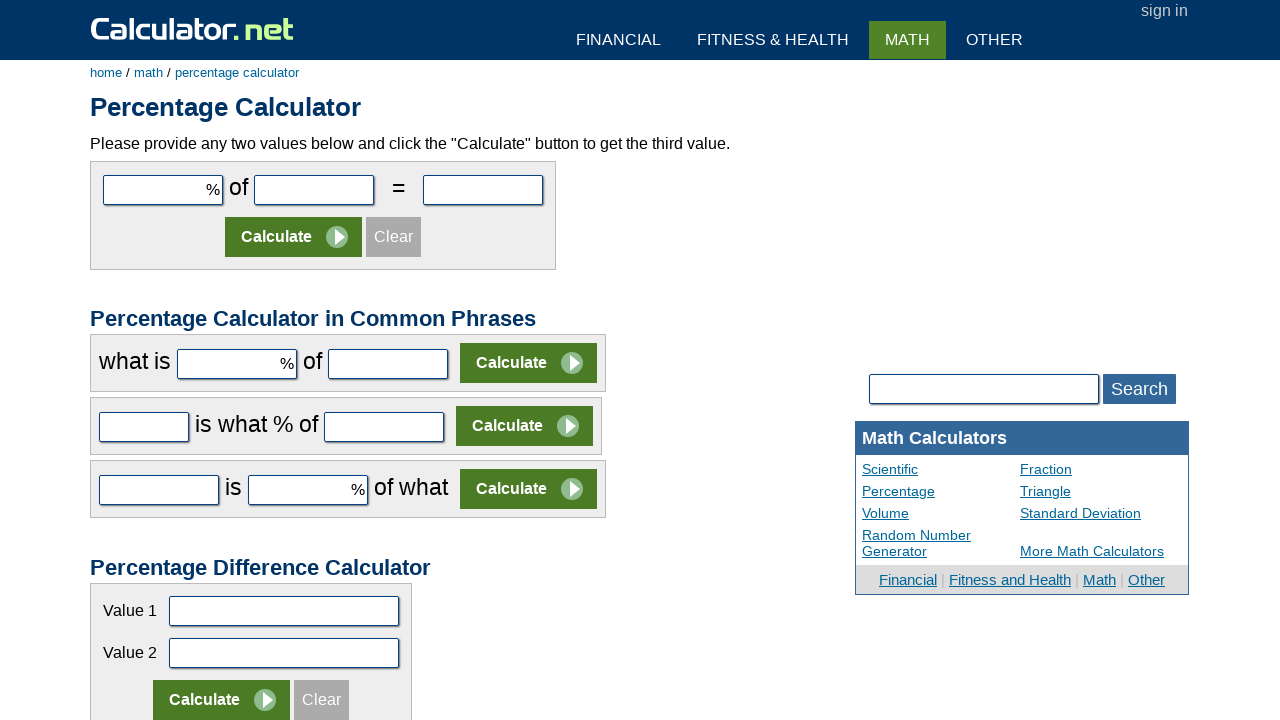

Entered value '10' in the first input field of the percentage calculator on #cpar1
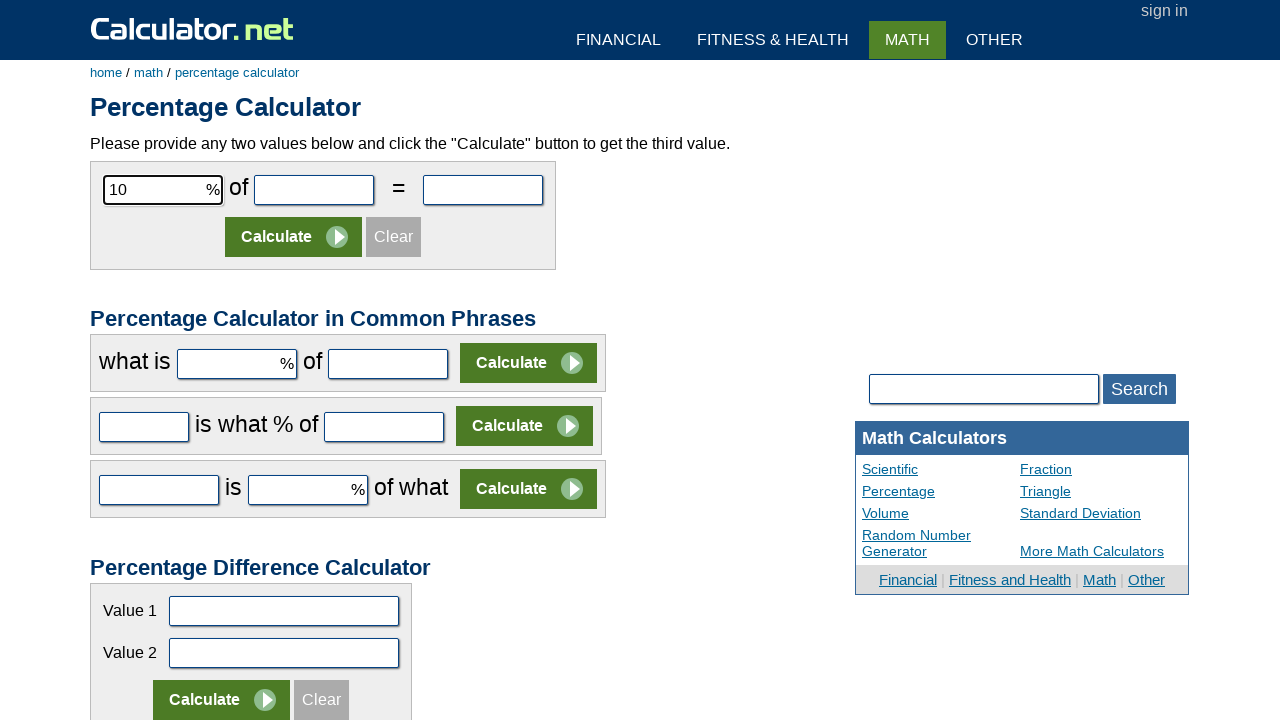

Verified that the first input field contains the value '10'
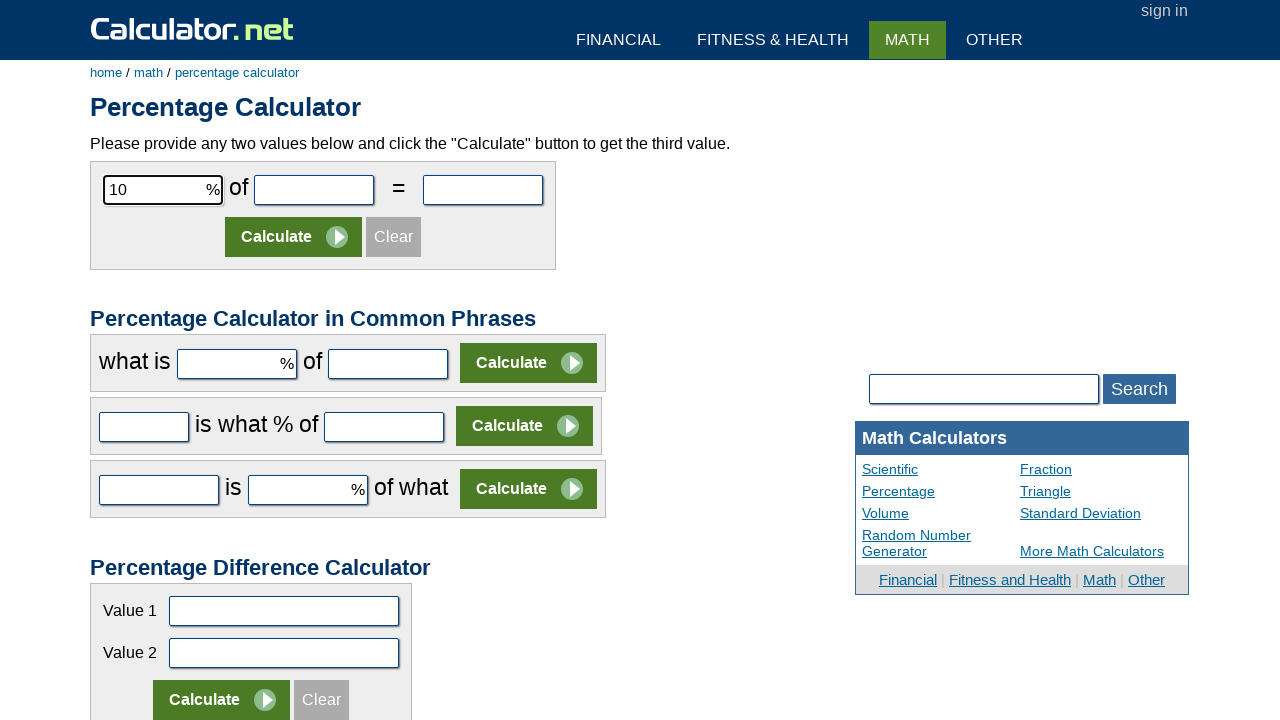

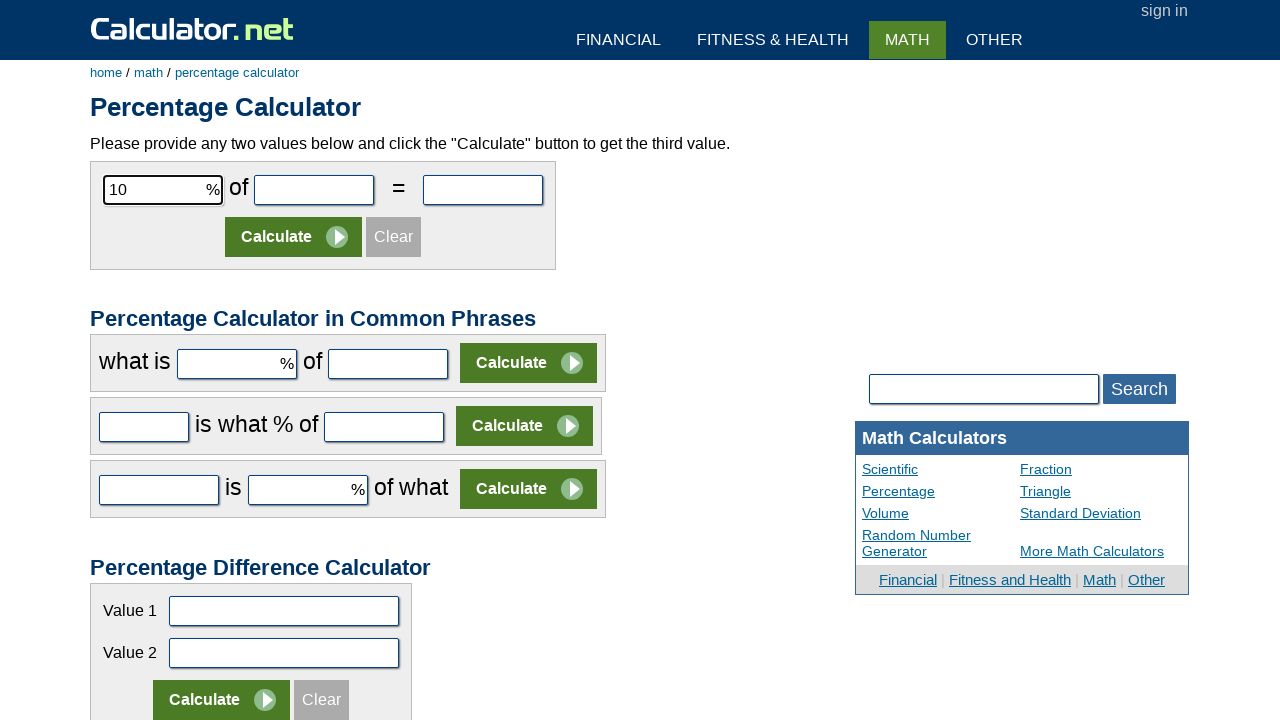